Tests hover functionality by moving mouse over an age textbox and verifying a tooltip appears with expected text.

Starting URL: https://automationfc.github.io/jquery-tooltip/

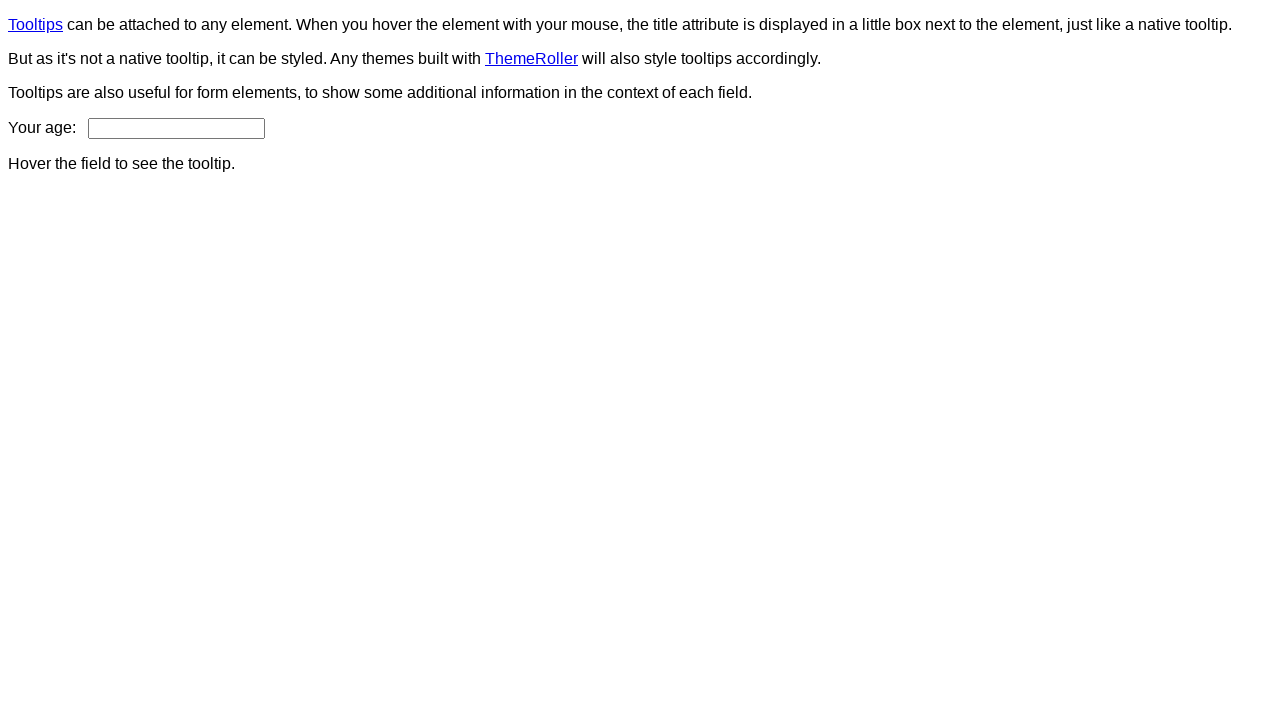

Hovered over age textbox at (176, 128) on input#age
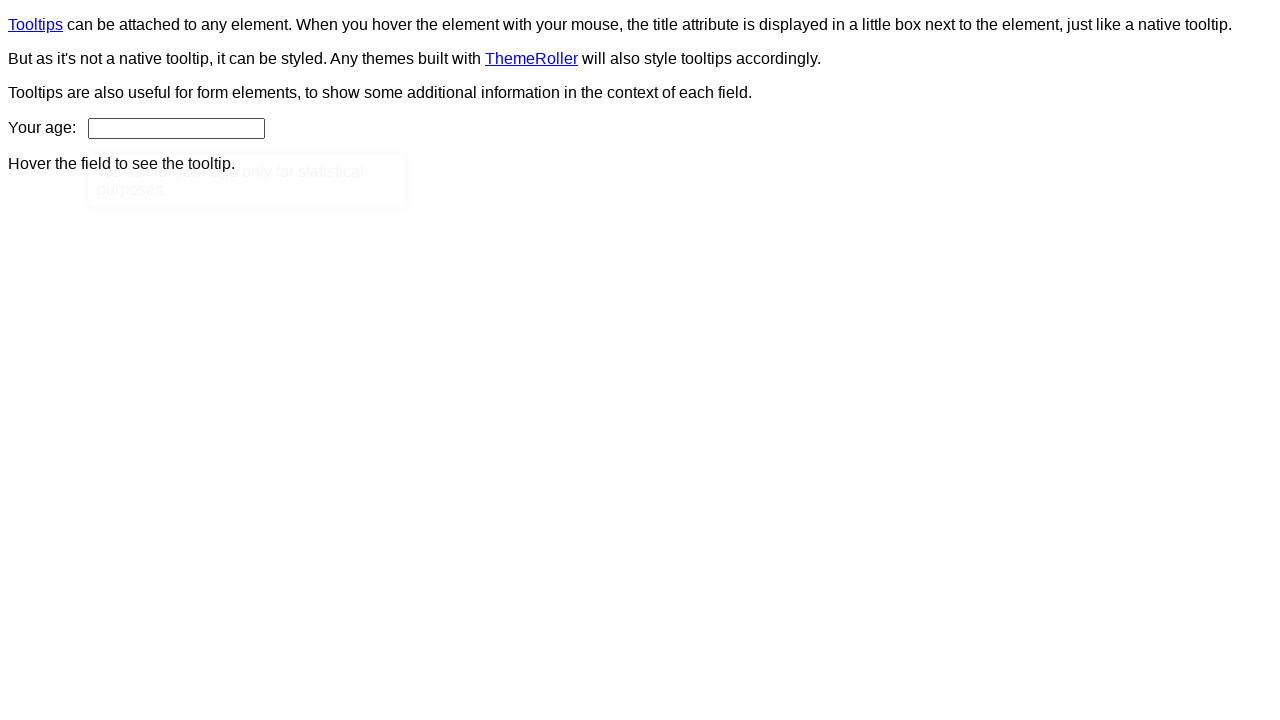

Tooltip appeared and loaded
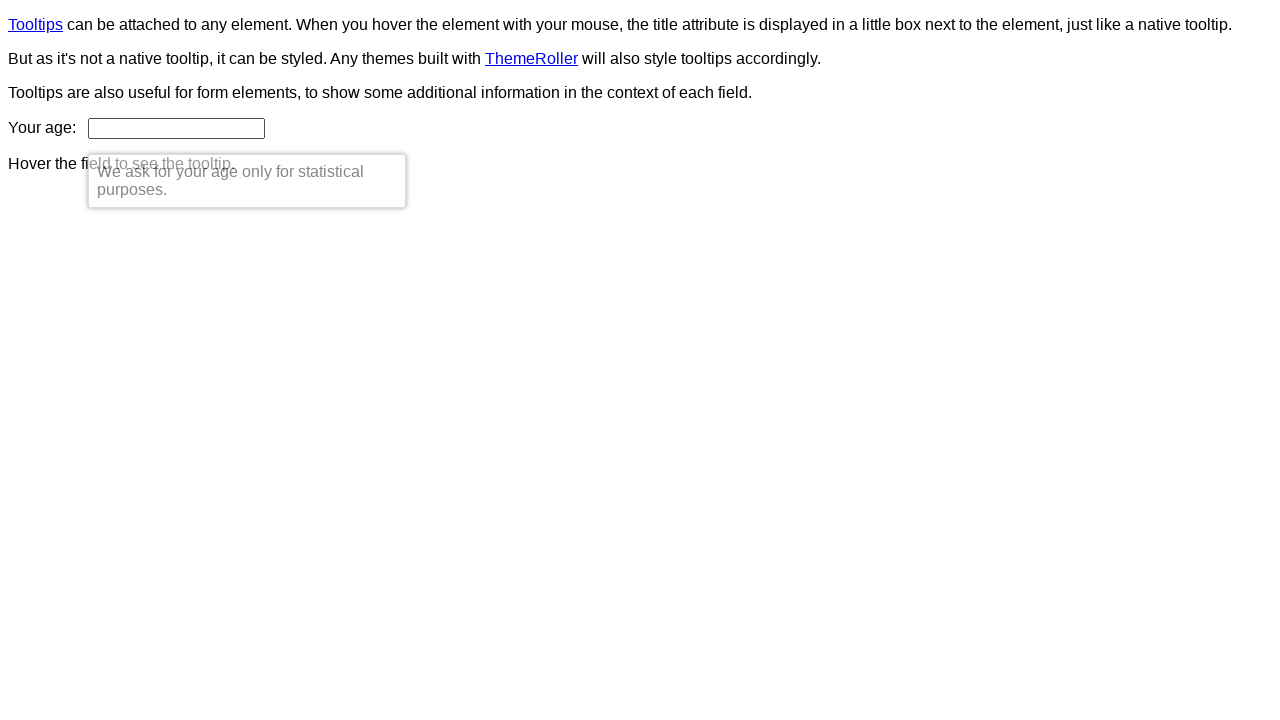

Retrieved tooltip text content
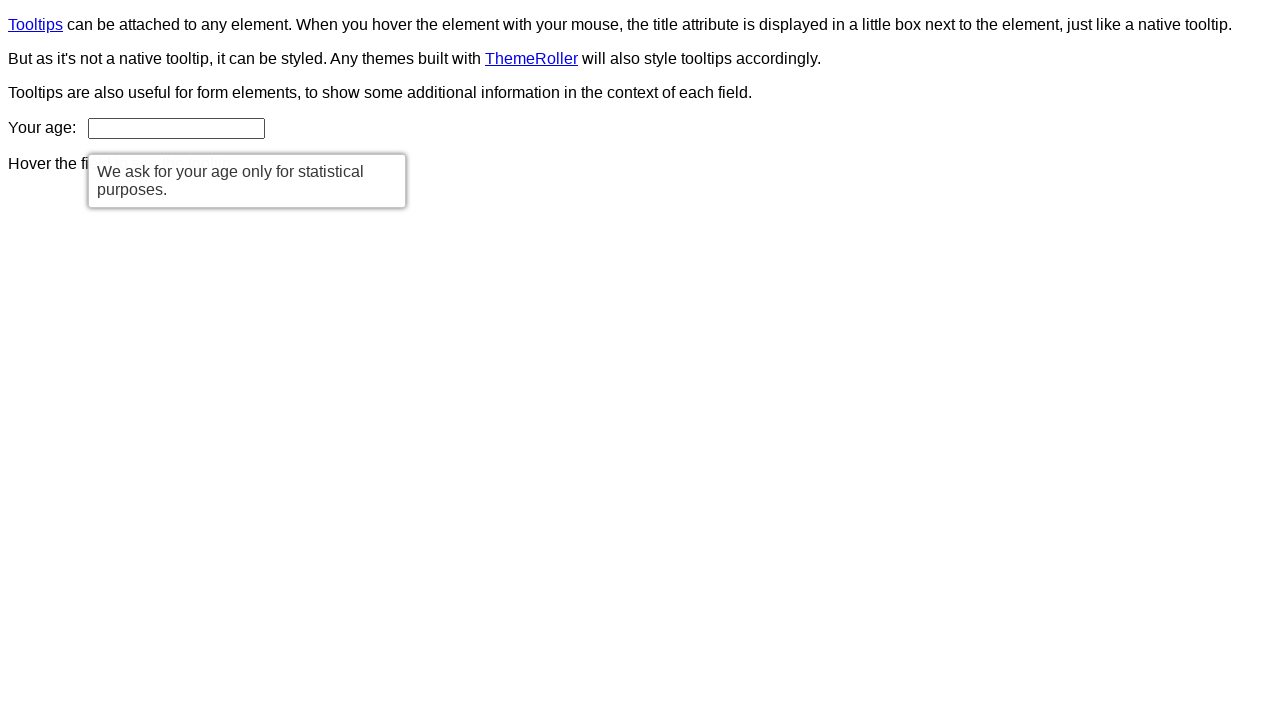

Verified tooltip text matches expected message: 'We ask for your age only for statistical purposes.'
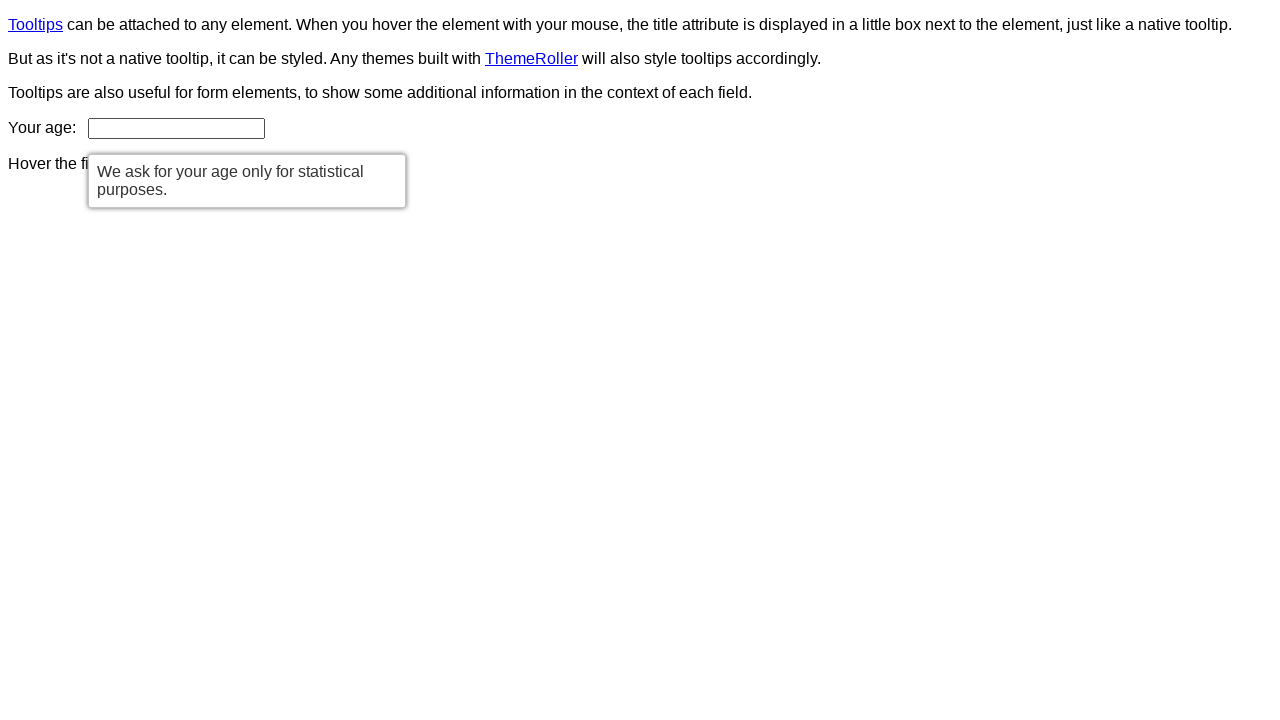

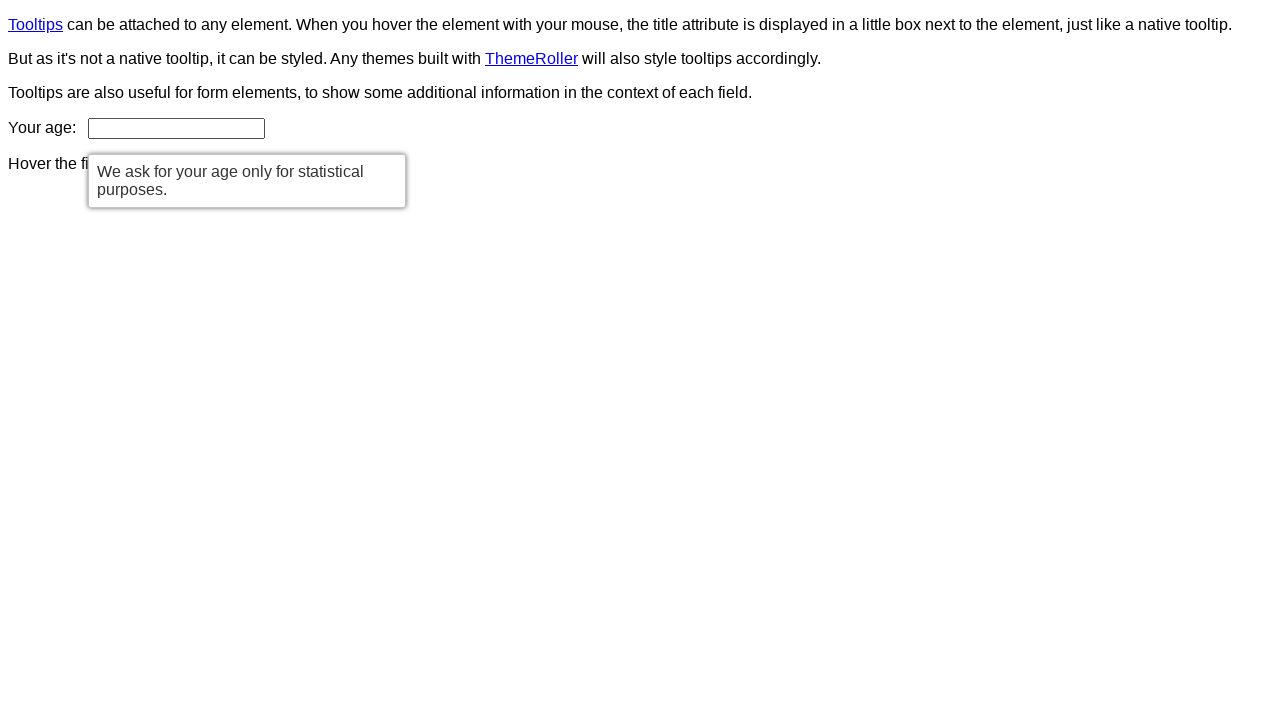